Tests calendar date picker functionality by selecting a specific date (April 11, 2030) through year, month, and day navigation, then verifies the selected date is correctly displayed.

Starting URL: https://rahulshettyacademy.com/seleniumPractise/#/offers

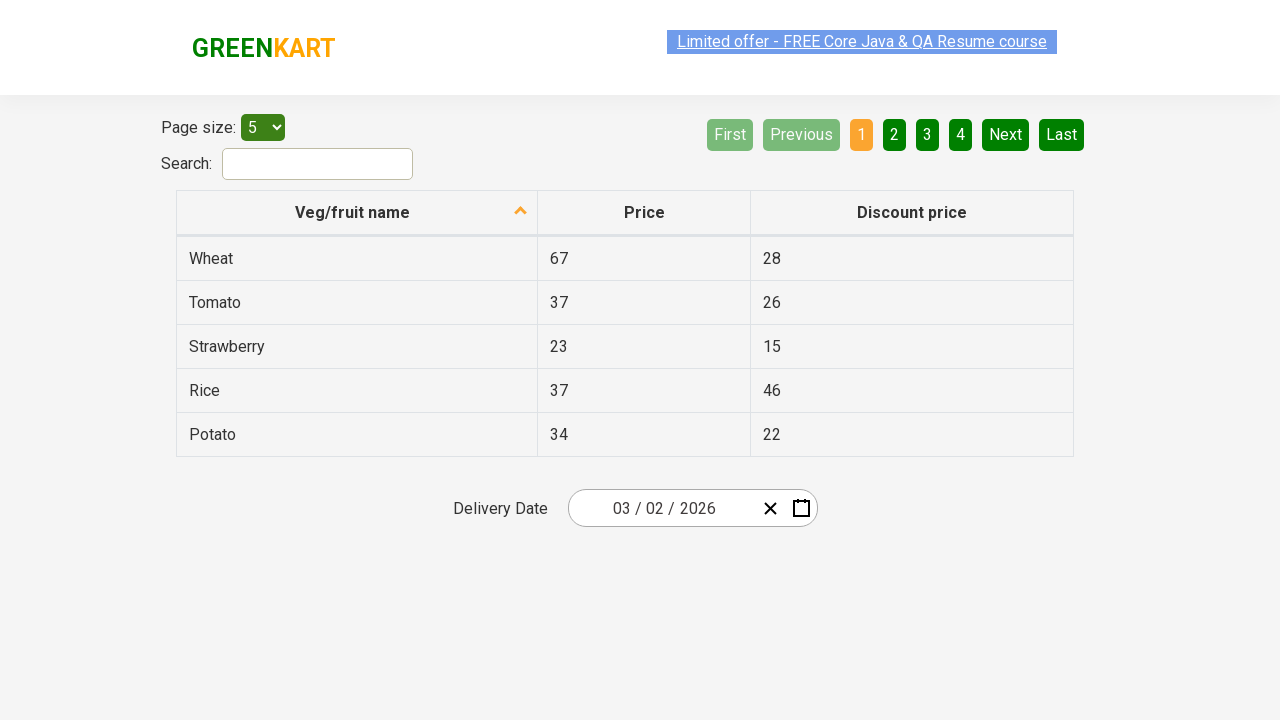

Clicked calendar button to open date picker at (801, 508) on .react-date-picker__calendar-button__icon.react-date-picker__button__icon
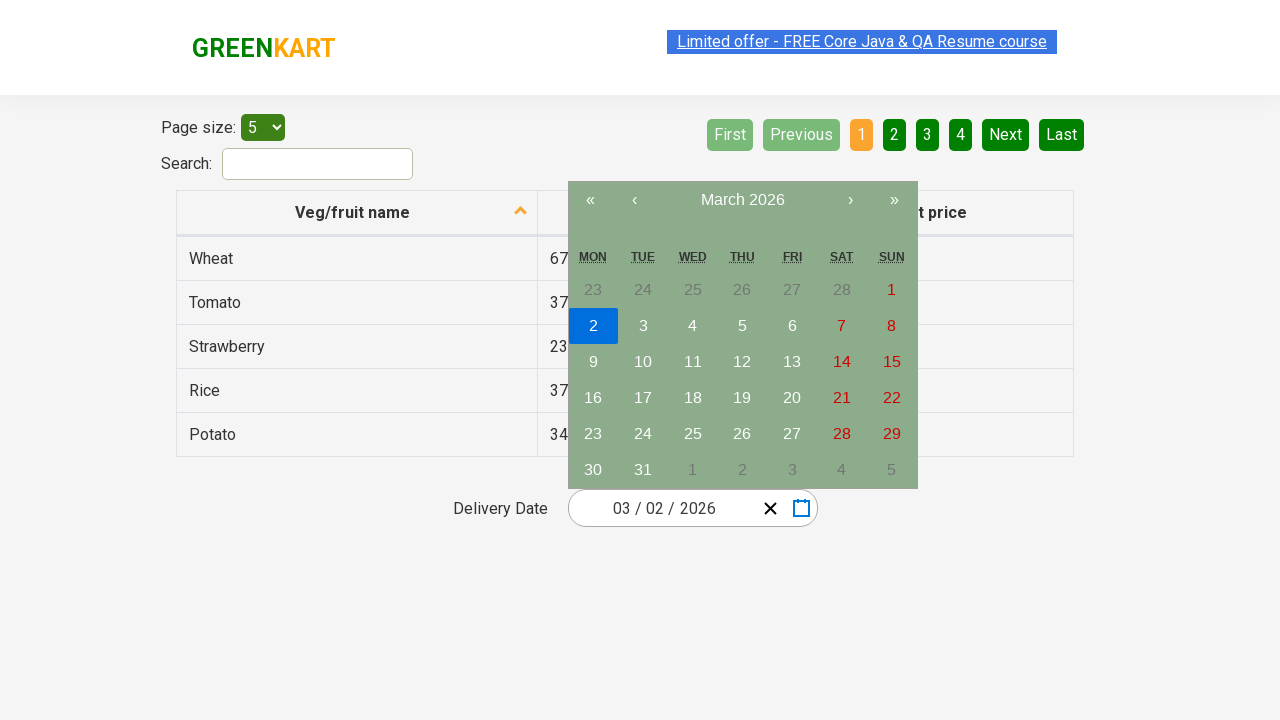

Clicked navigation label to navigate to year view at (742, 200) on .react-calendar__navigation__label__labelText
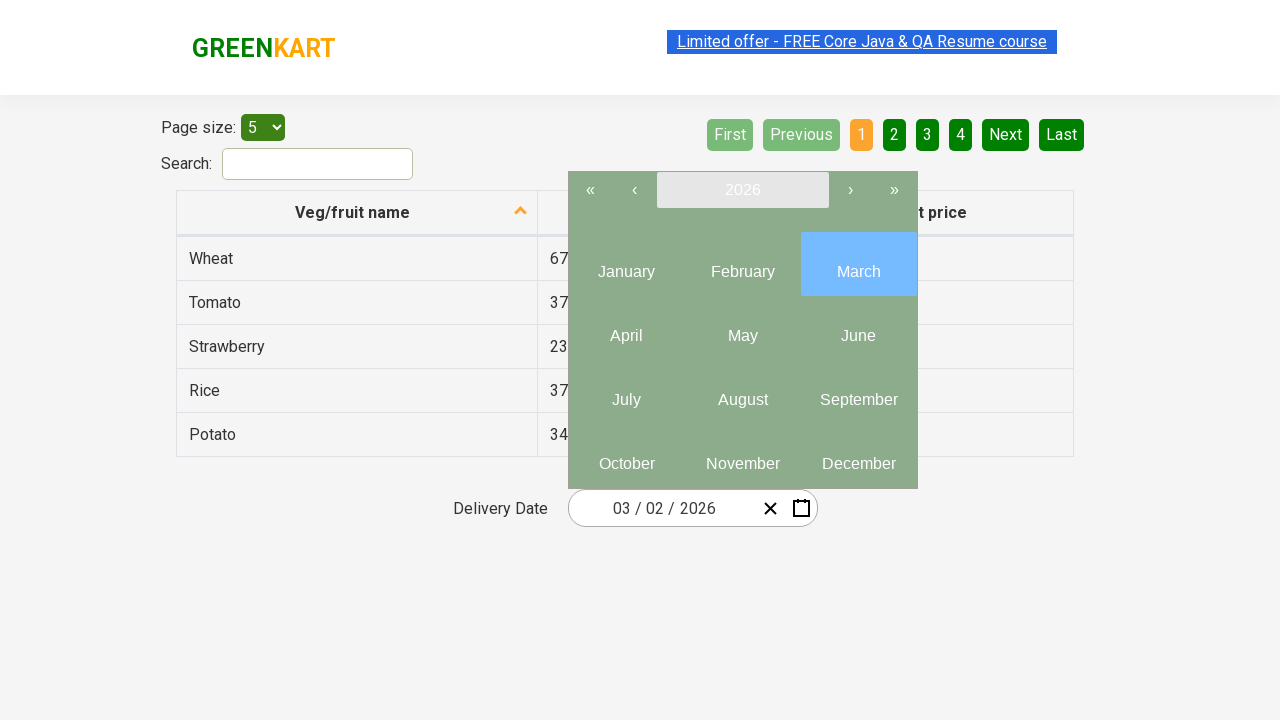

Waited 500ms for calendar to update
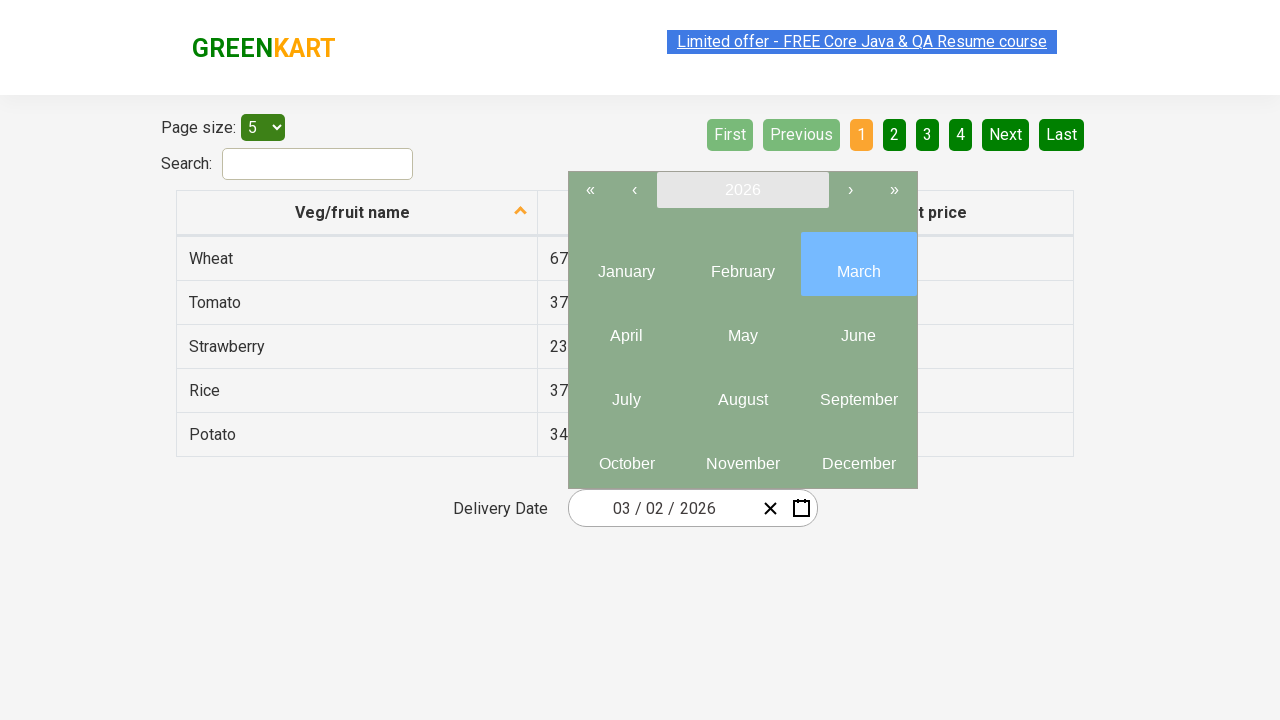

Clicked navigation label again to navigate to decade view at (742, 190) on .react-calendar__navigation__label__labelText
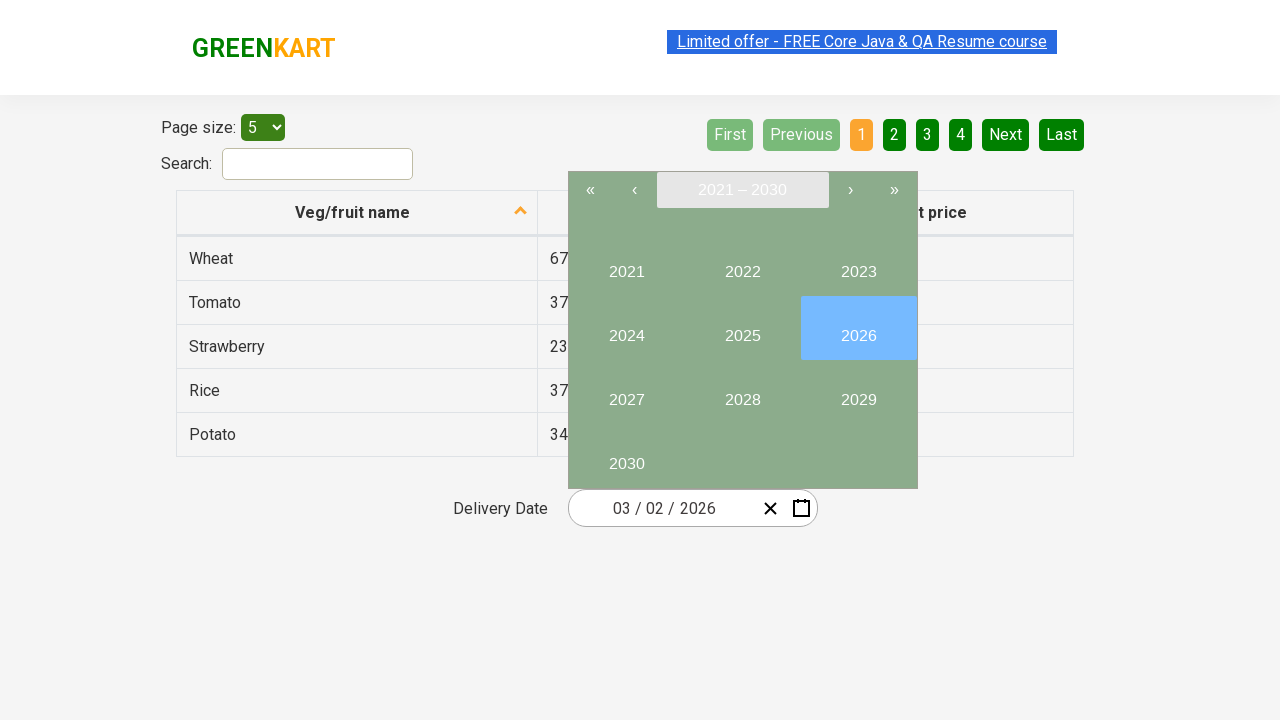

Selected year 2030 at (626, 456) on xpath=//*[text()='2030']
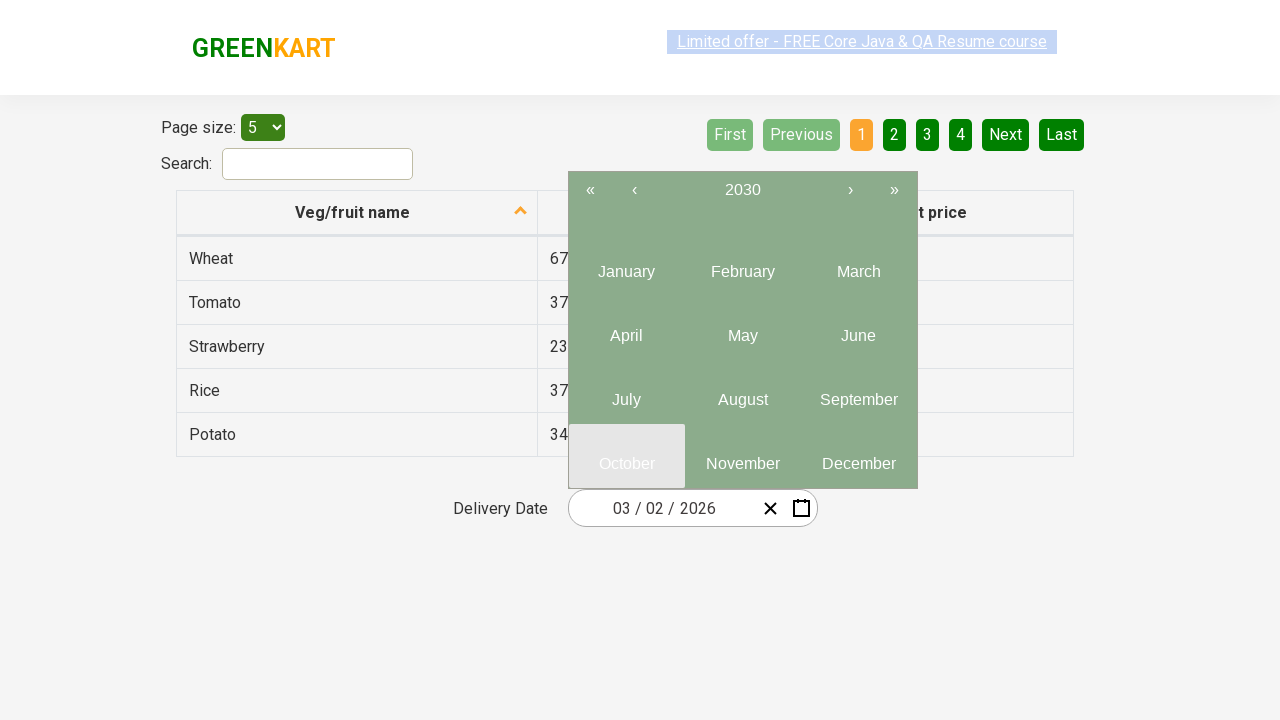

Selected month April at (626, 336) on xpath=//*[text()='April']
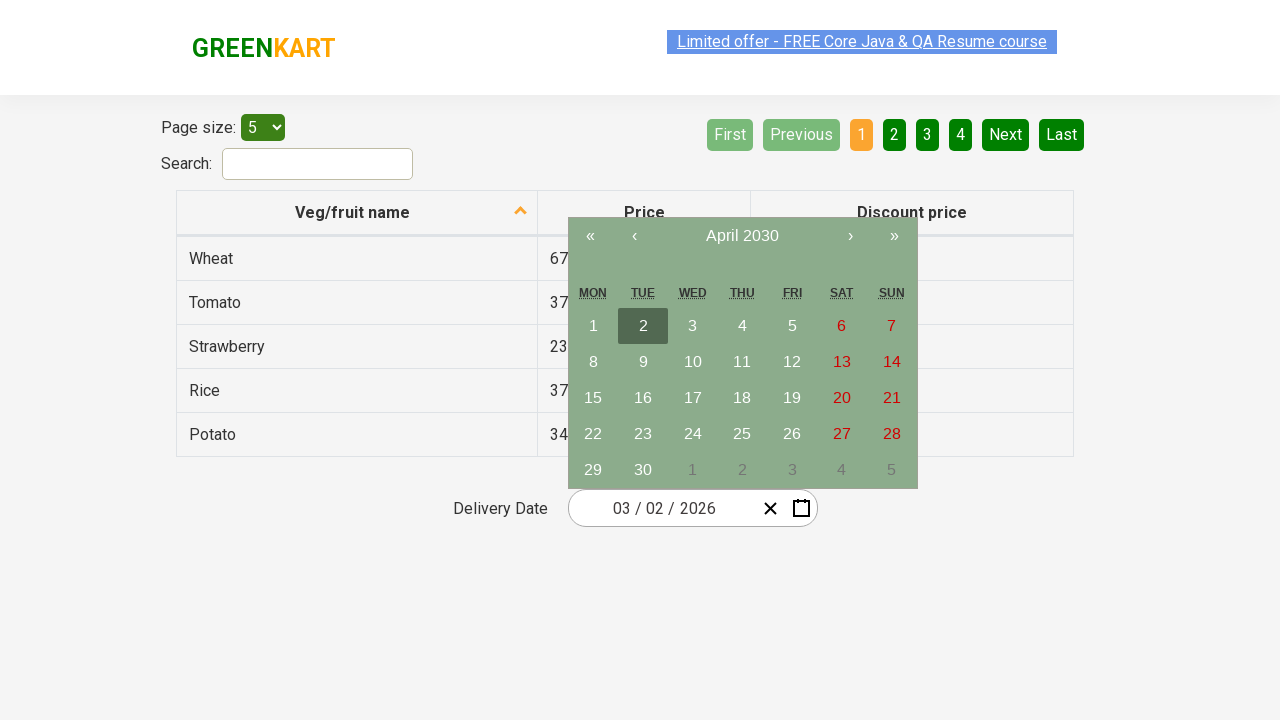

Waited 500ms for calendar to update after month selection
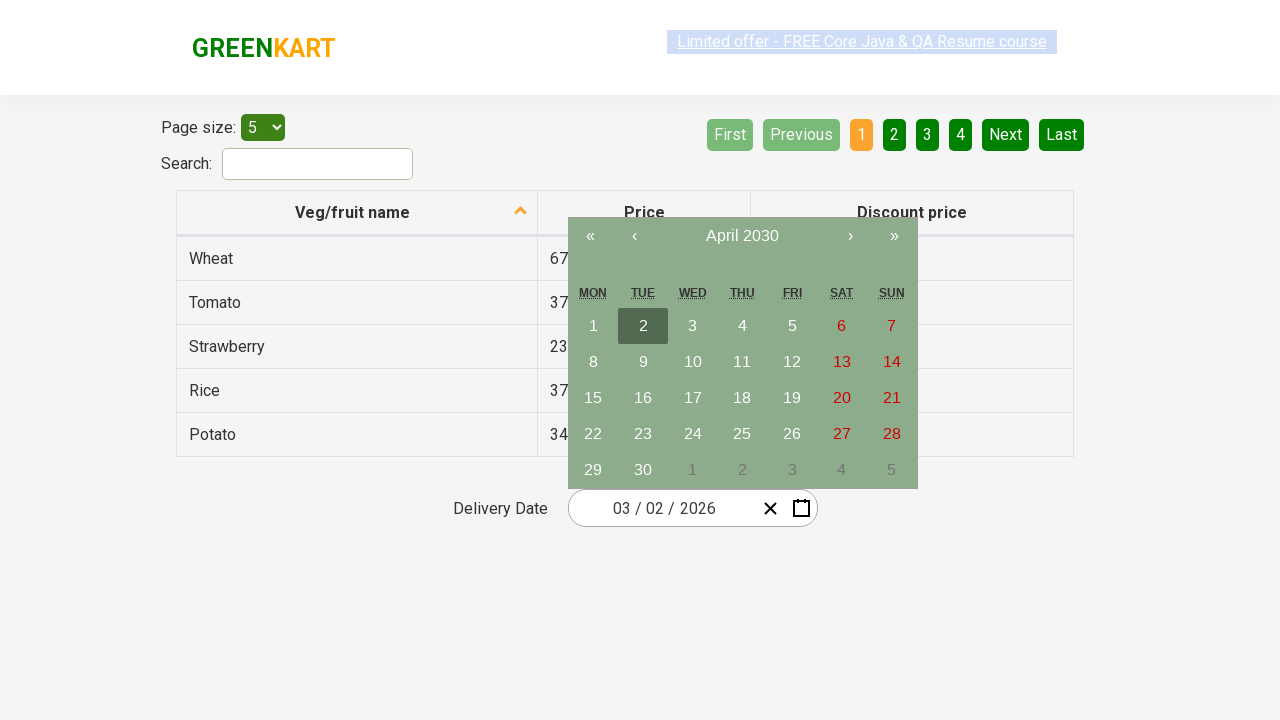

Selected day 11 at (742, 362) on xpath=//*[text()='11']
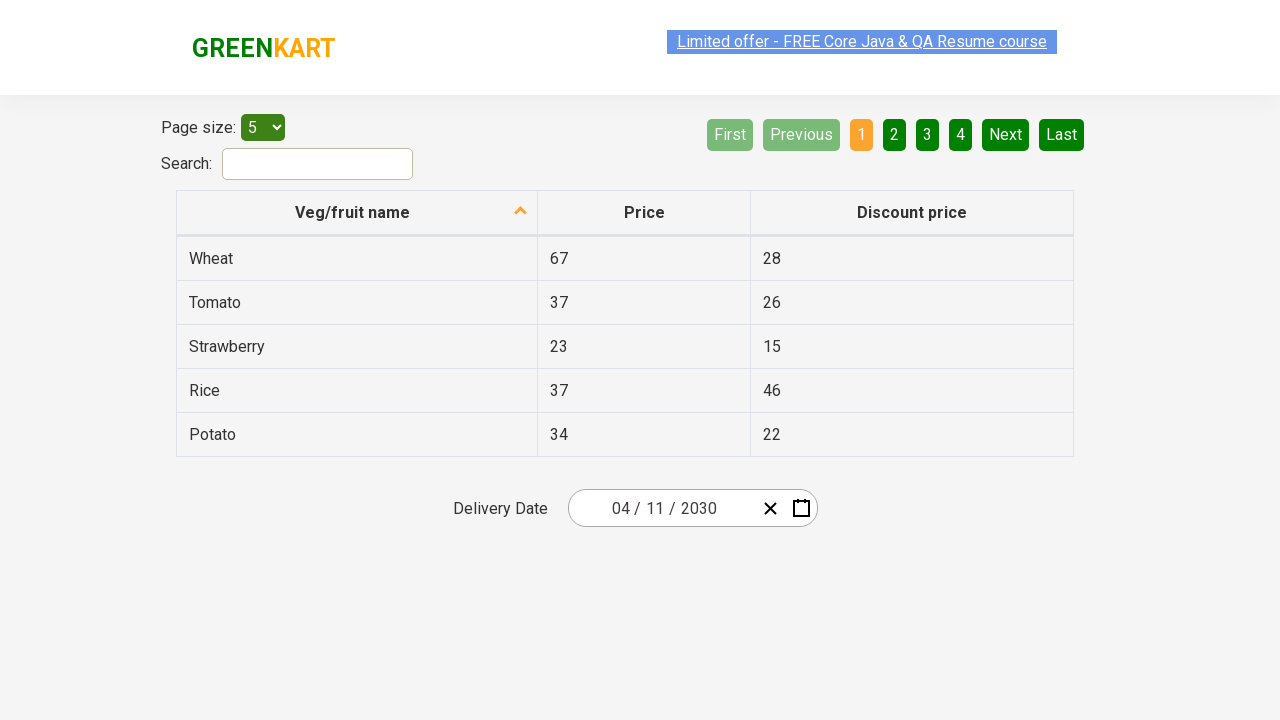

Verified selected date April 11, 2030 is displayed in the date picker
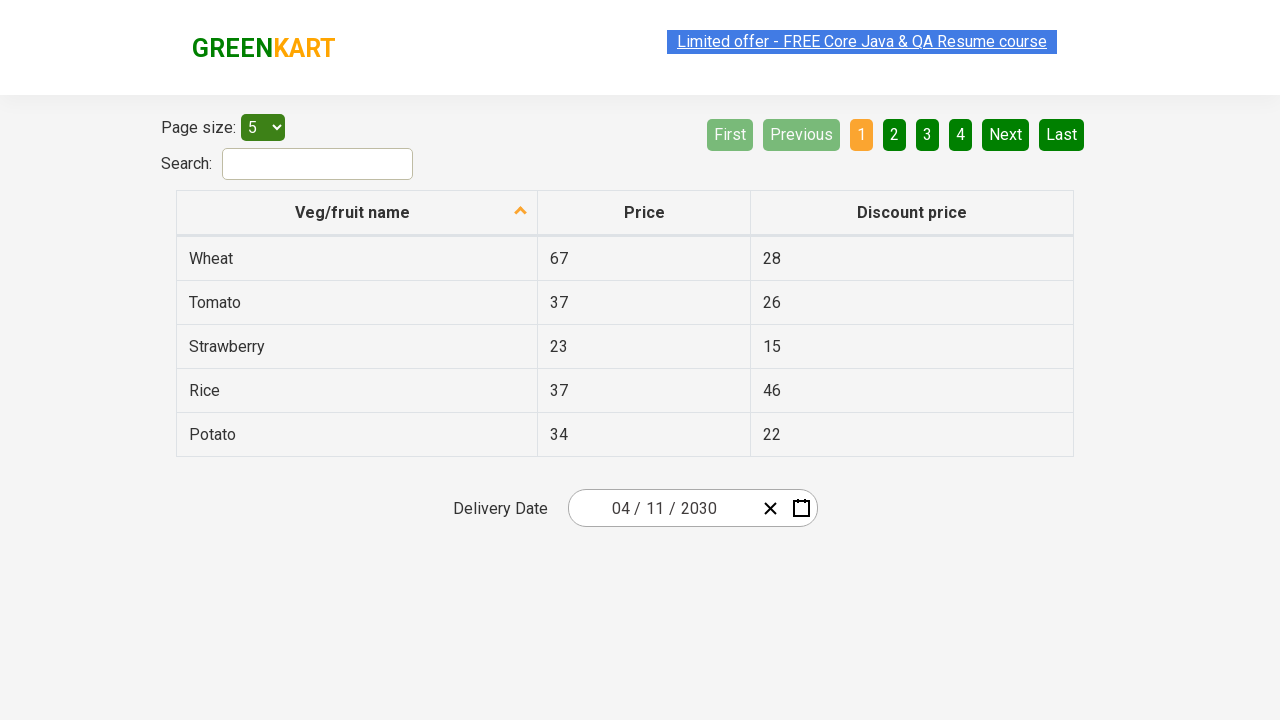

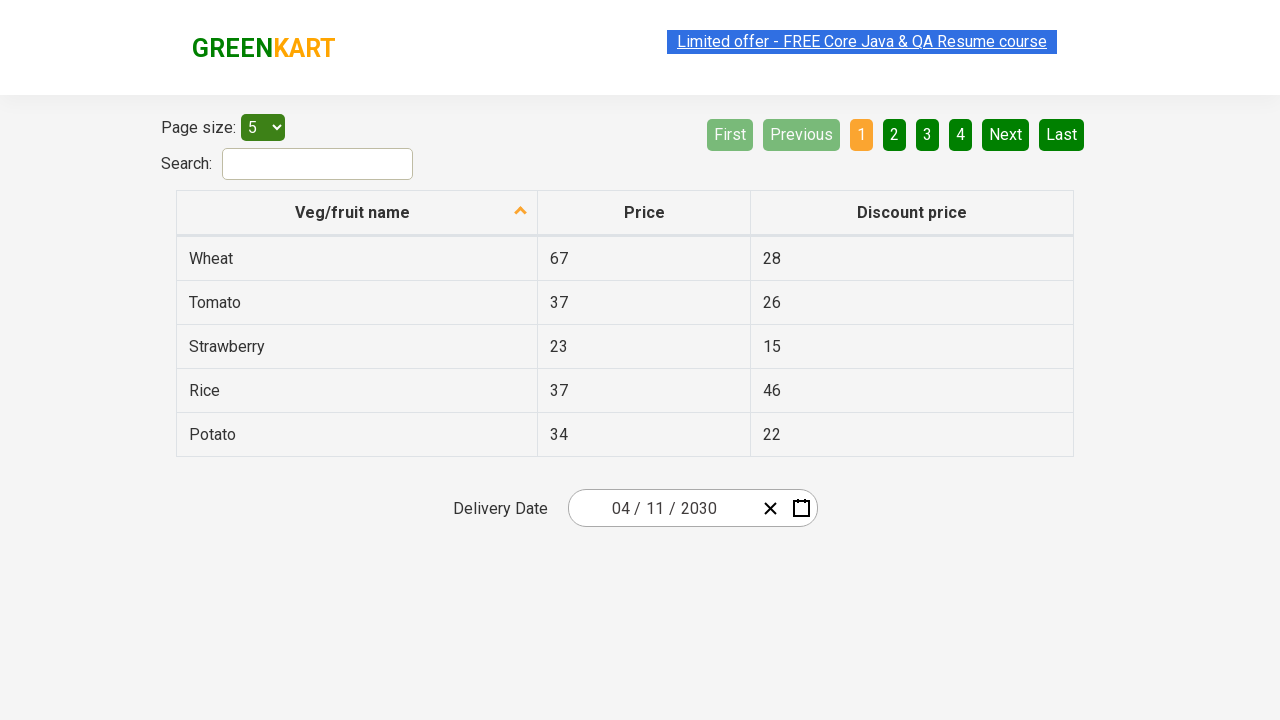